Tests various textbox interactions on a practice page including typing text, checking if elements are enabled/disabled, clearing fields, retrieving text values, and using keyboard navigation with Tab key.

Starting URL: https://www.leafground.com/input.xhtml

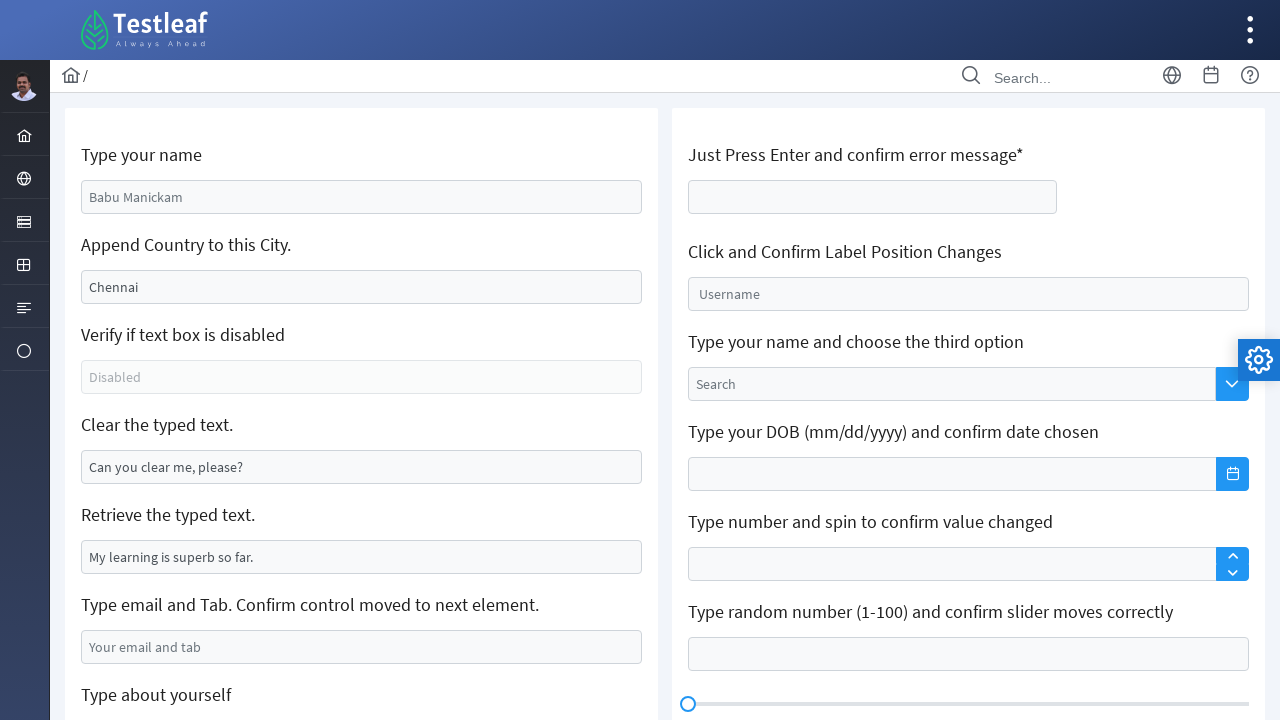

Filled name field with 'Ravan maven' on #j_idt88\:name
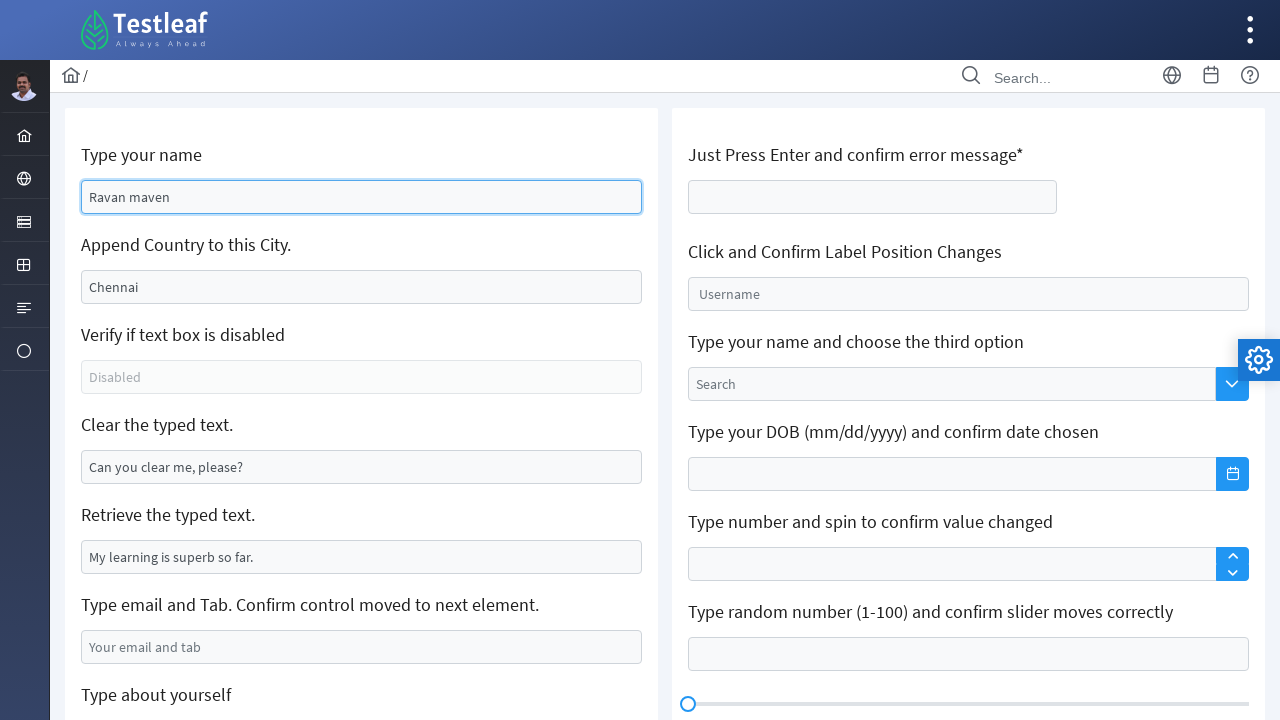

Filled country field with 'India' on #j_idt88\:j_idt91
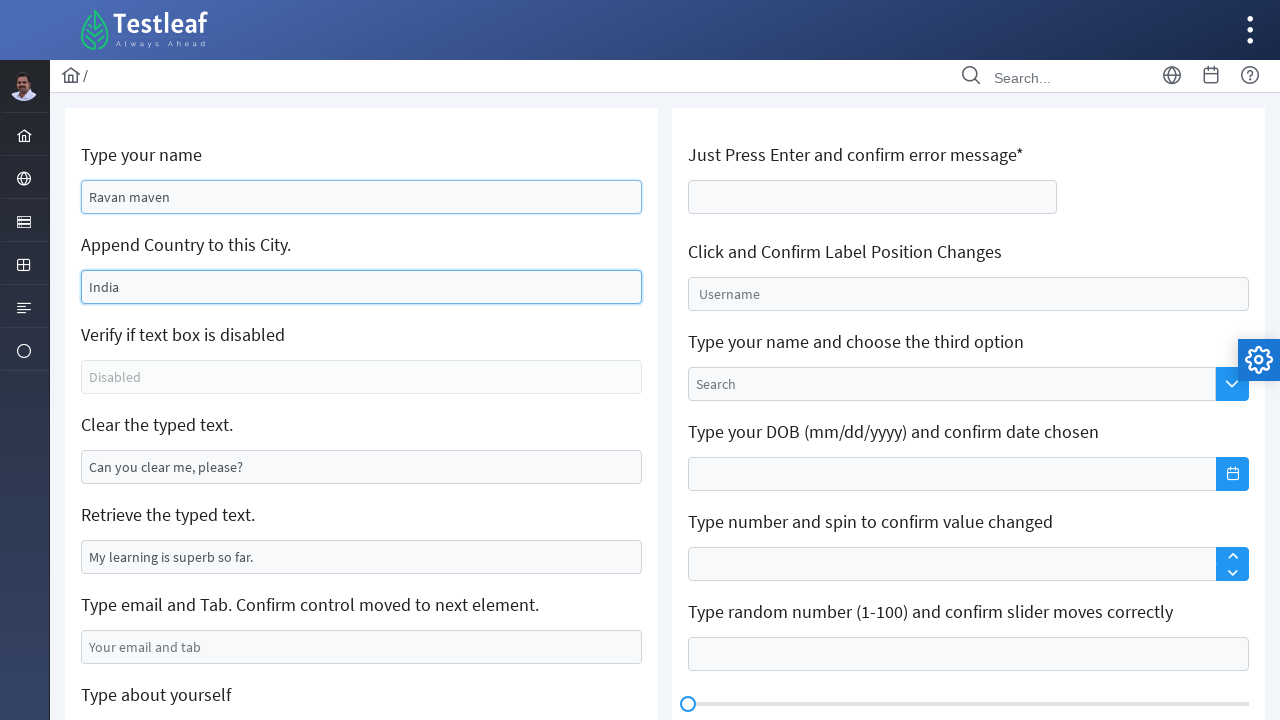

Cleared text in clearText field on xpath=//*[@id='j_idt88:j_idt95']
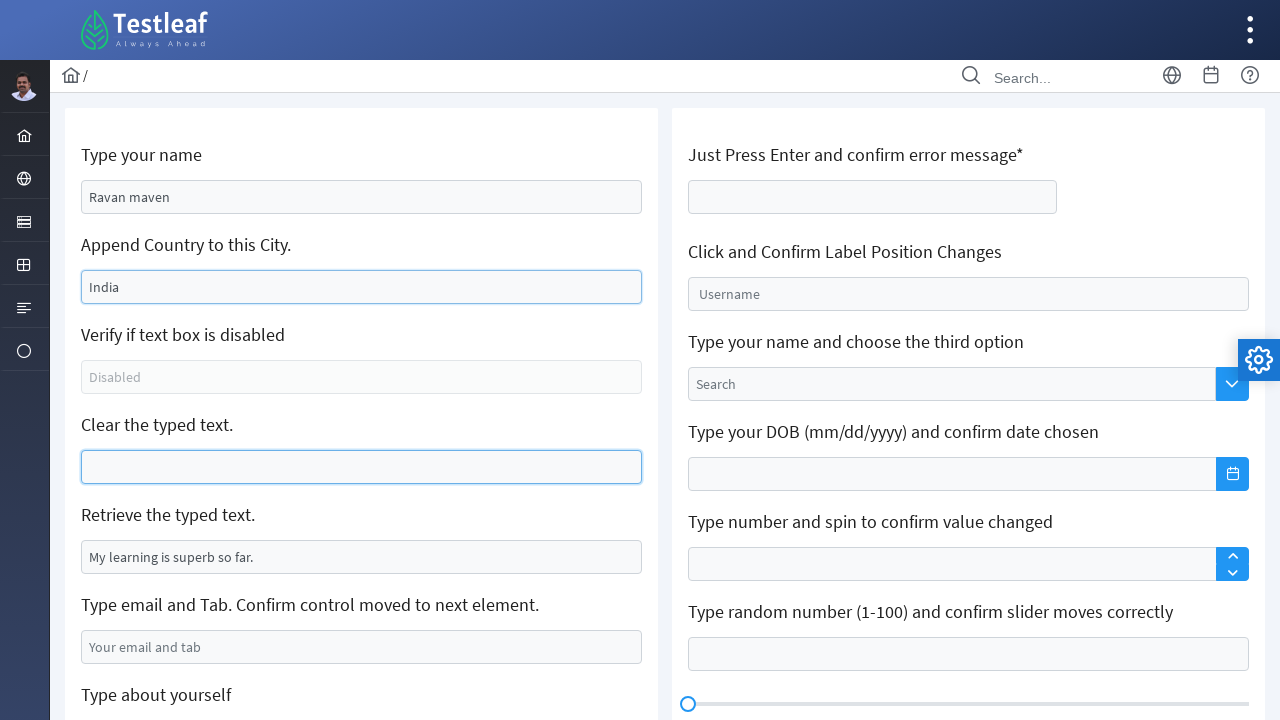

Filled email field with 'abc@gmail.com' on #j_idt88\:j_idt99
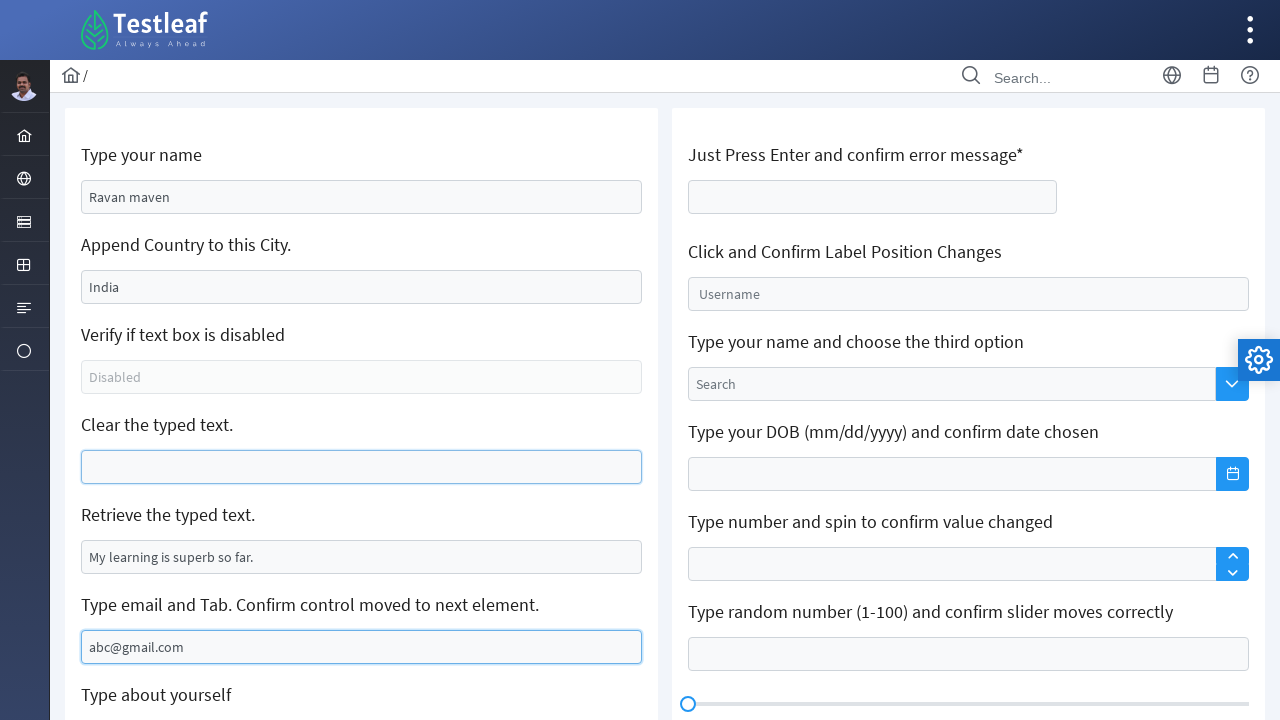

Pressed Tab key to move to next element on #j_idt88\:j_idt99
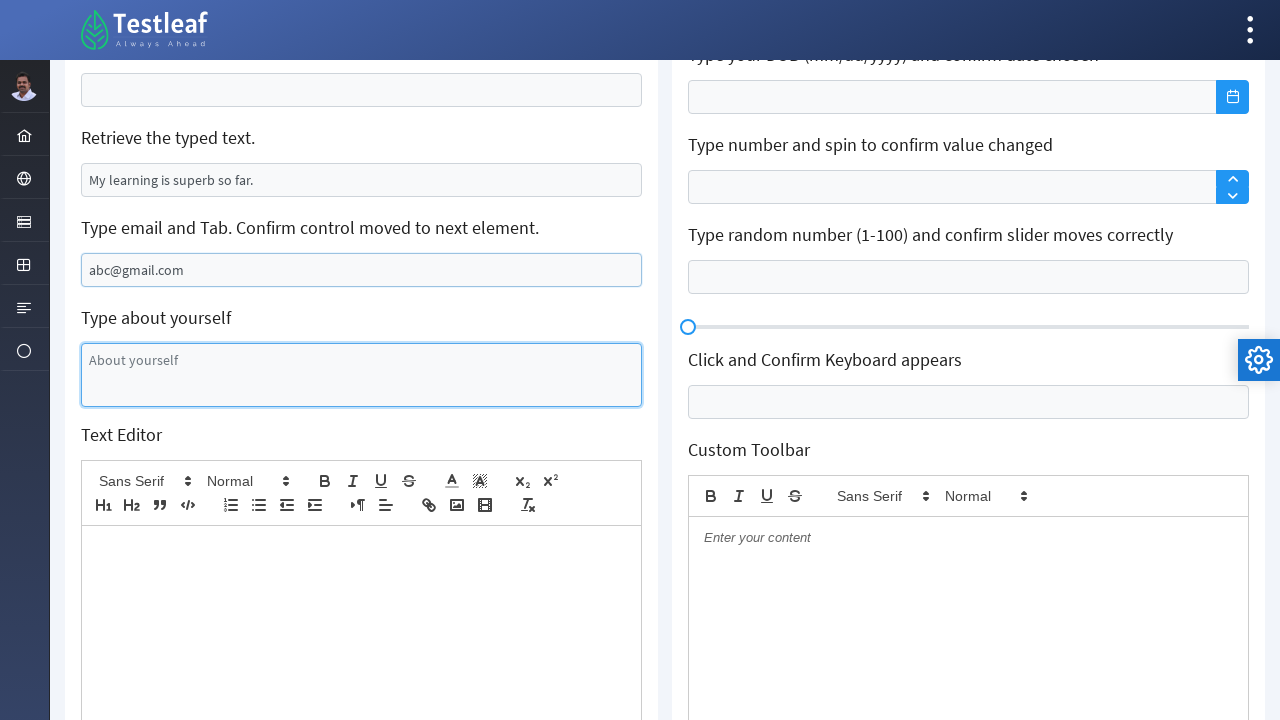

Typed 'control confirm go to next element' using keyboard
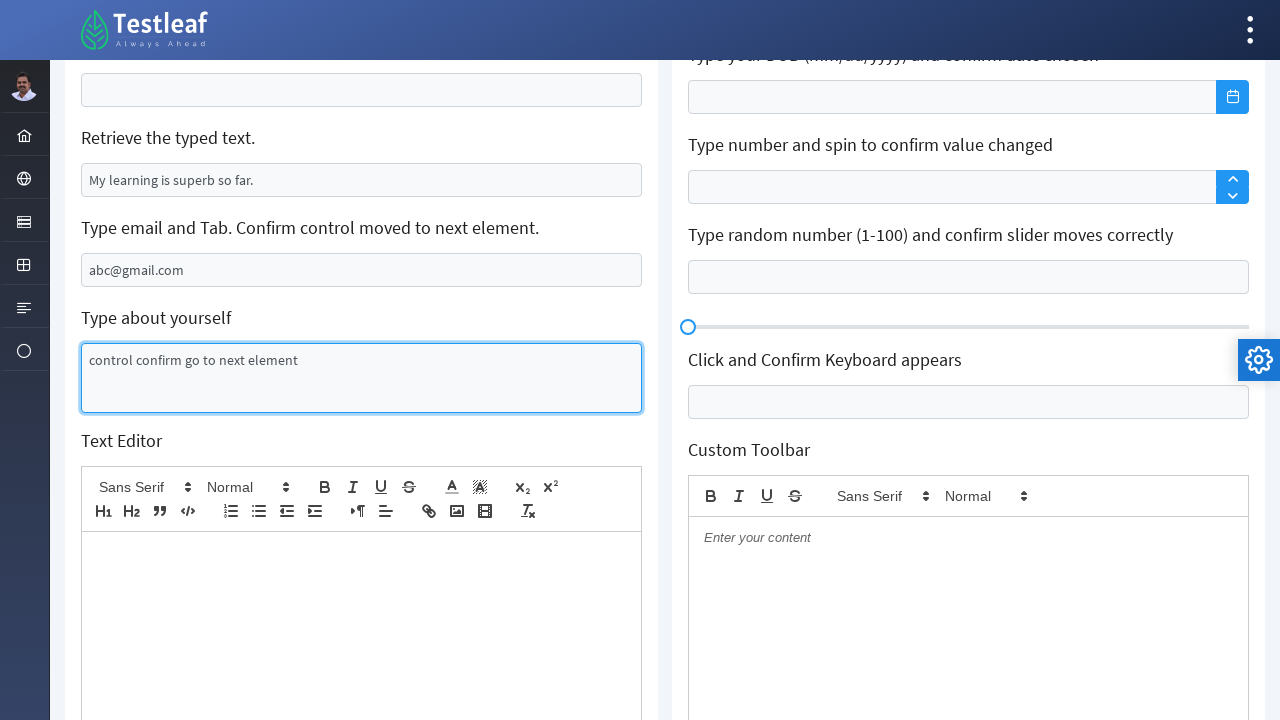

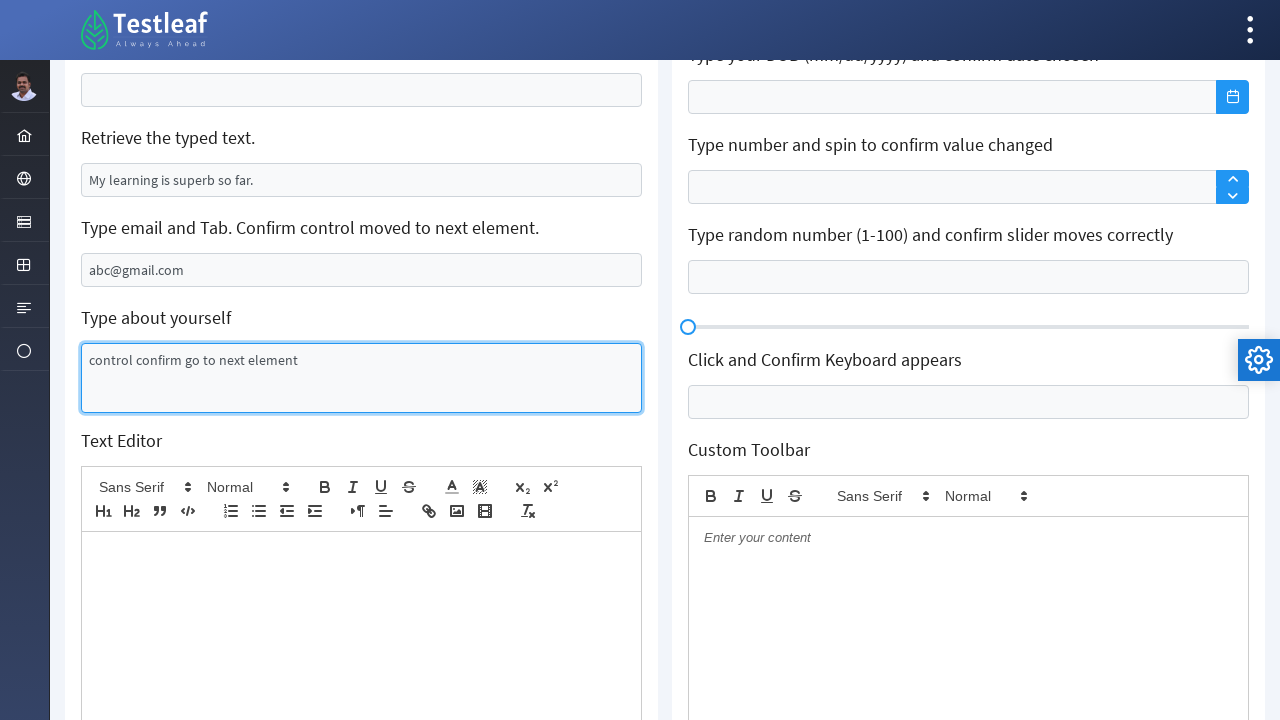